Tests character deletion functionality by entering a full name, clicking enter, then repeatedly clicking delete until a "Deleted" message appears

Starting URL: https://claruswaysda.github.io/deleteChars.html

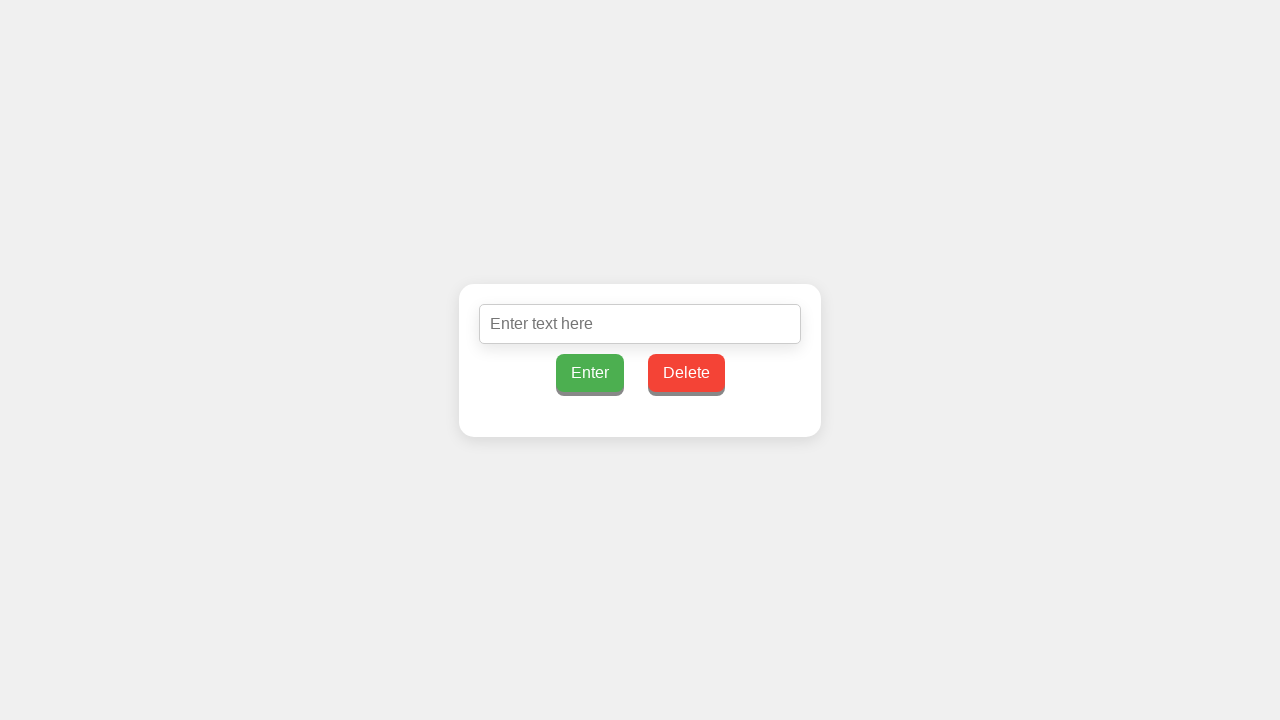

Entered full name 'Jennifer Martinez' in input field on #inputText
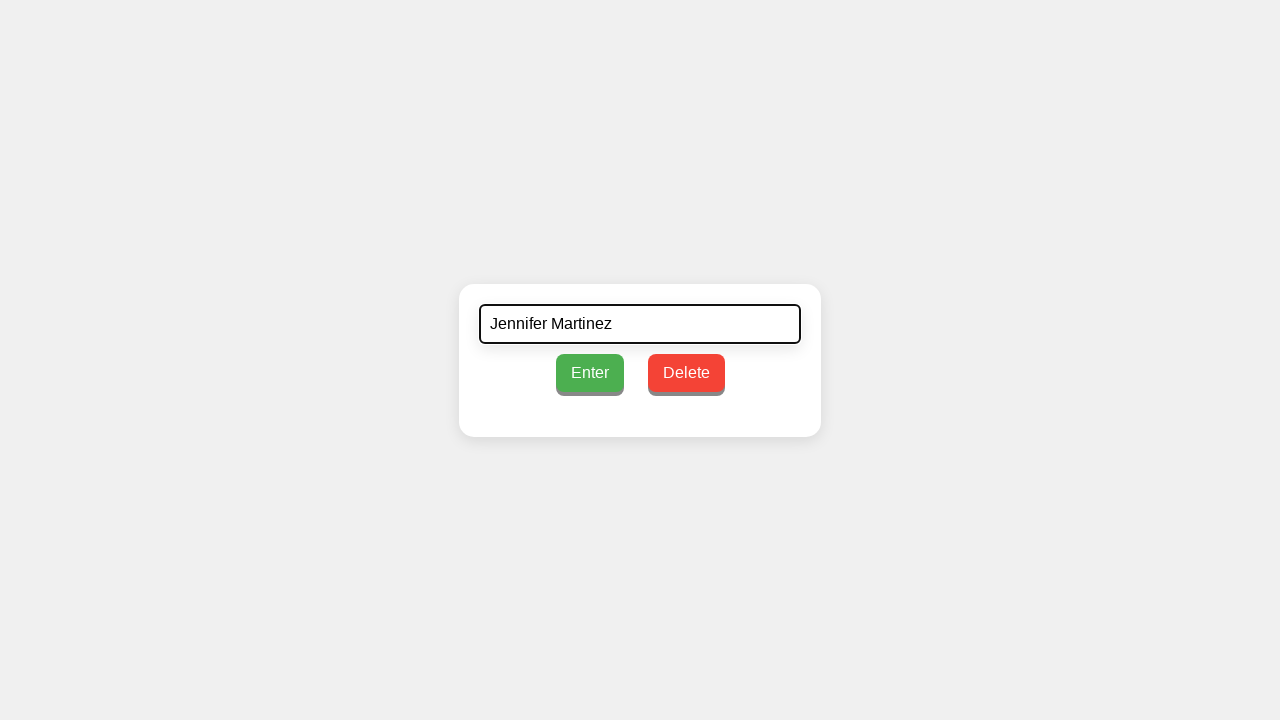

Clicked enter button to submit name at (590, 372) on #enterButton
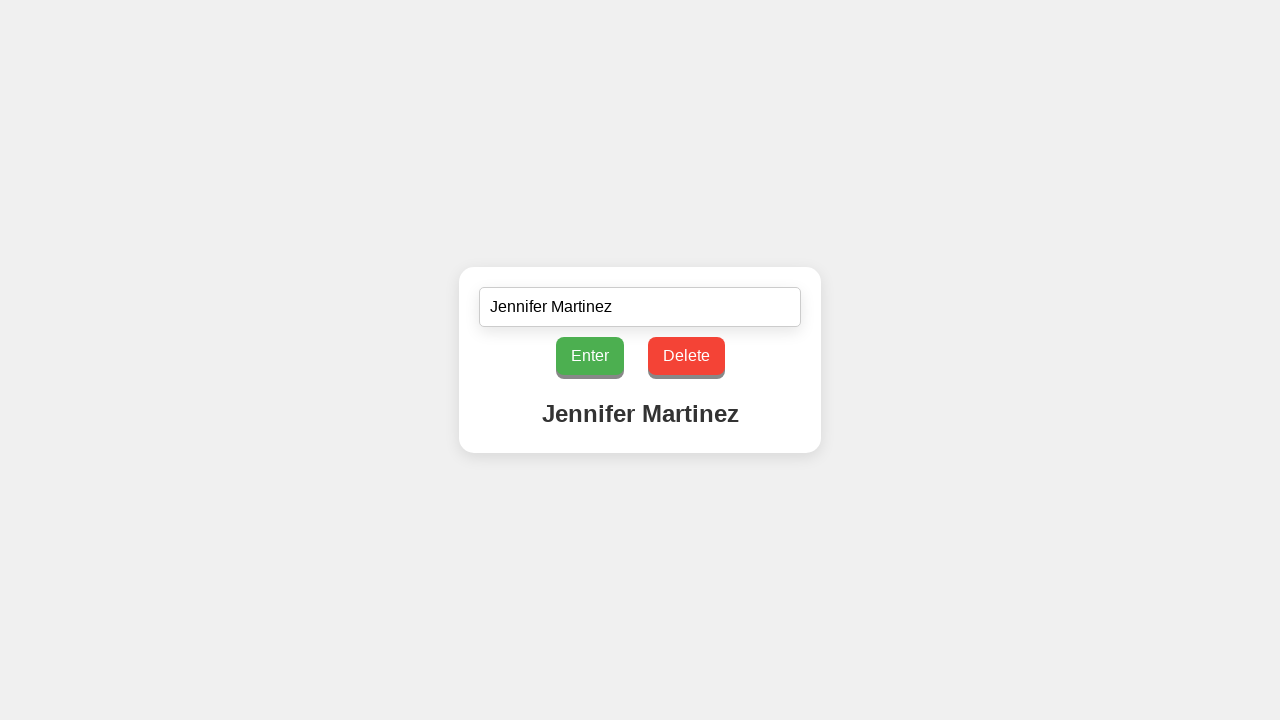

Clicked delete button to remove character at (686, 356) on #deleteButton
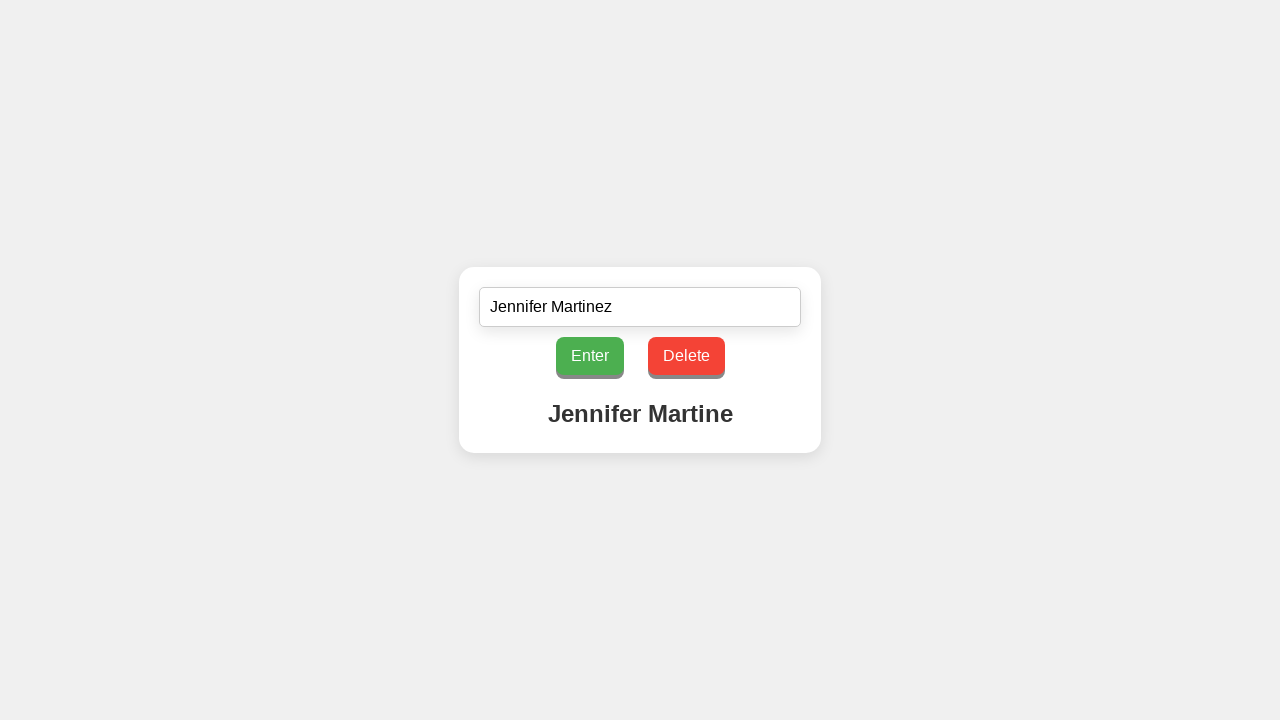

Clicked delete button to remove character at (686, 356) on #deleteButton
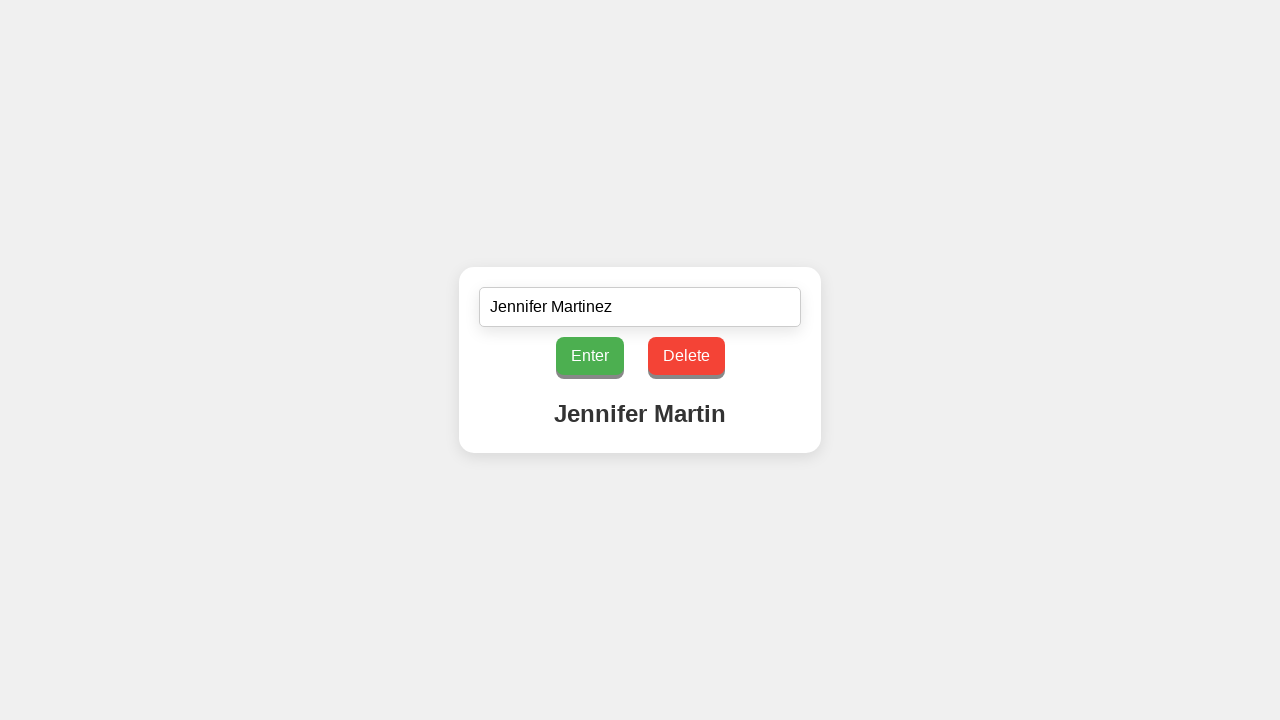

Clicked delete button to remove character at (686, 356) on #deleteButton
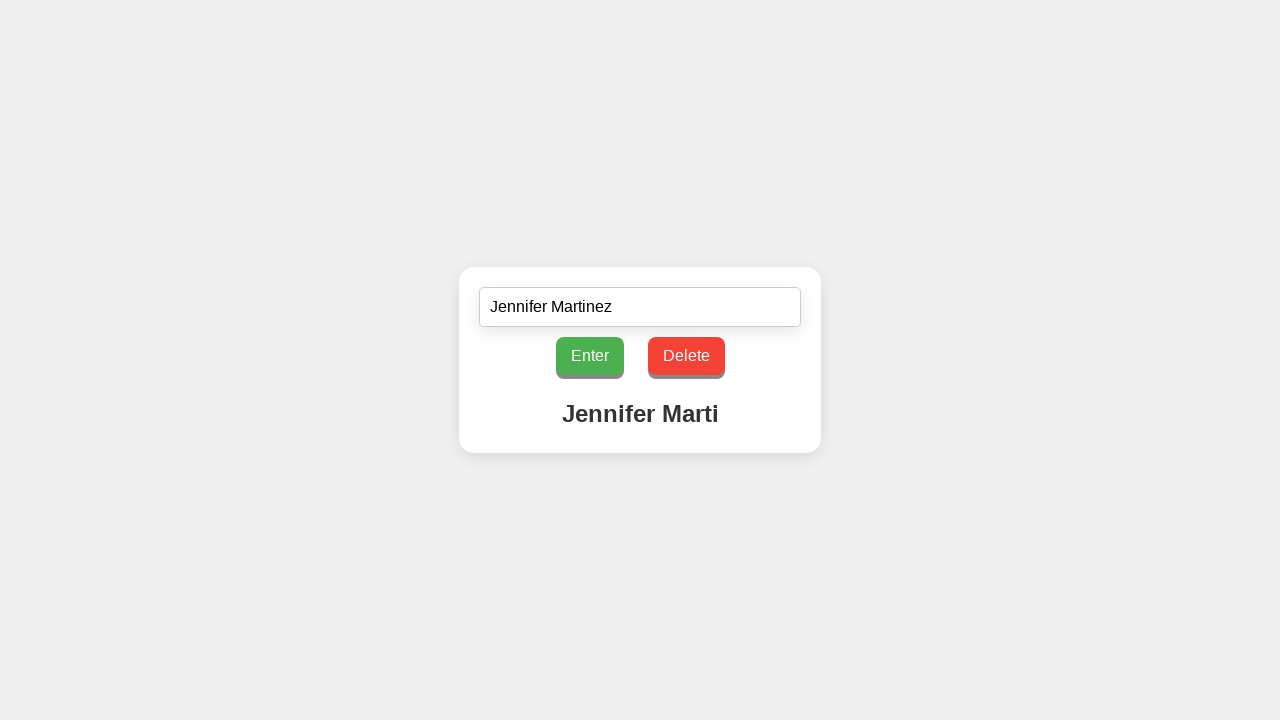

Clicked delete button to remove character at (686, 356) on #deleteButton
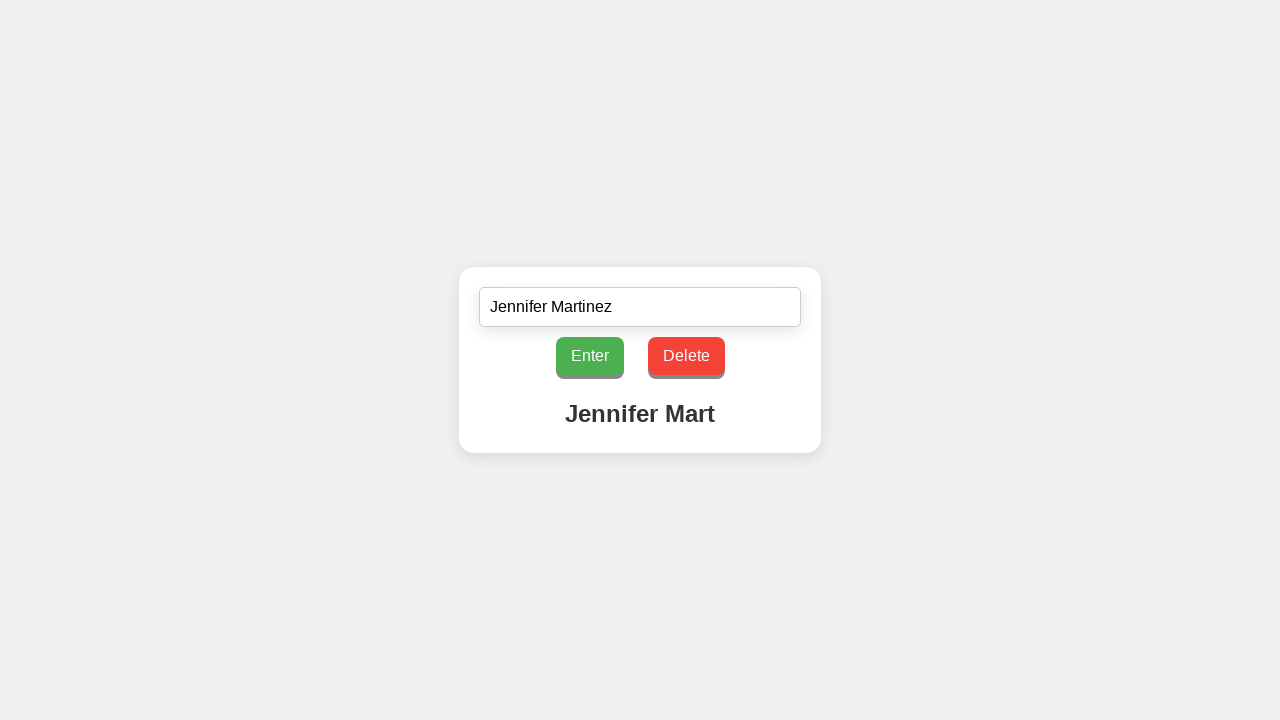

Clicked delete button to remove character at (686, 356) on #deleteButton
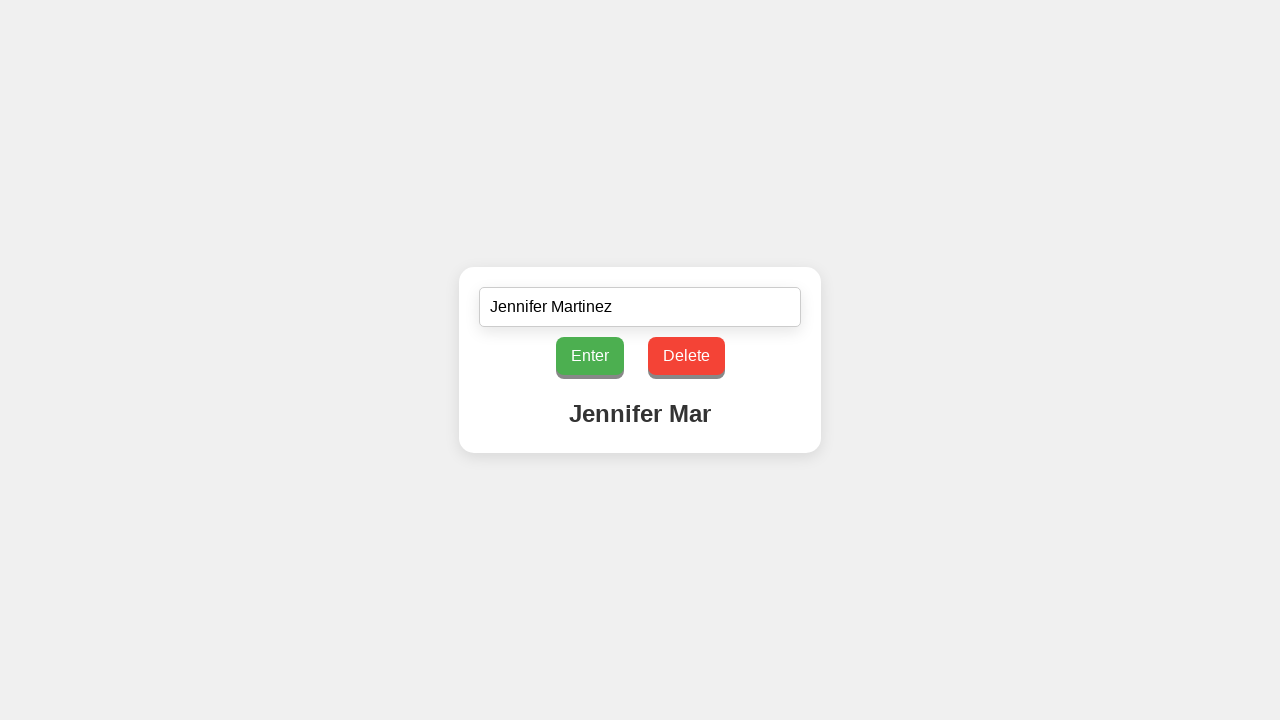

Clicked delete button to remove character at (686, 356) on #deleteButton
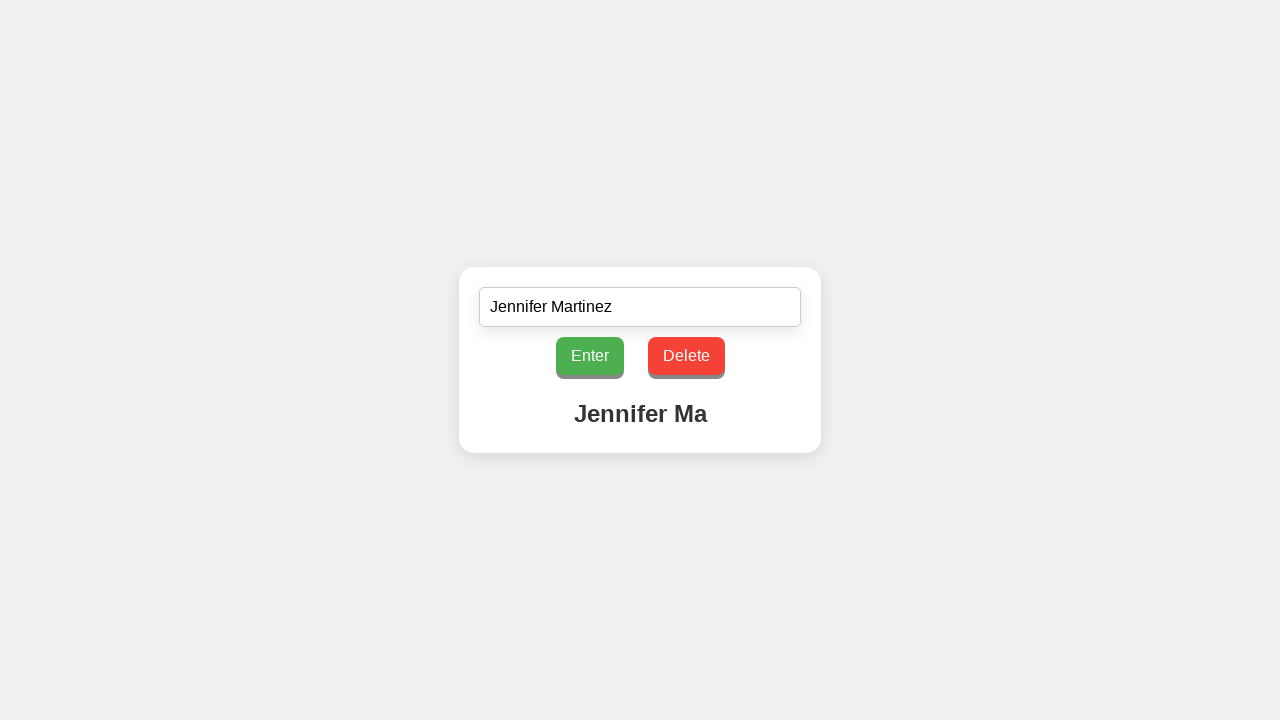

Clicked delete button to remove character at (686, 356) on #deleteButton
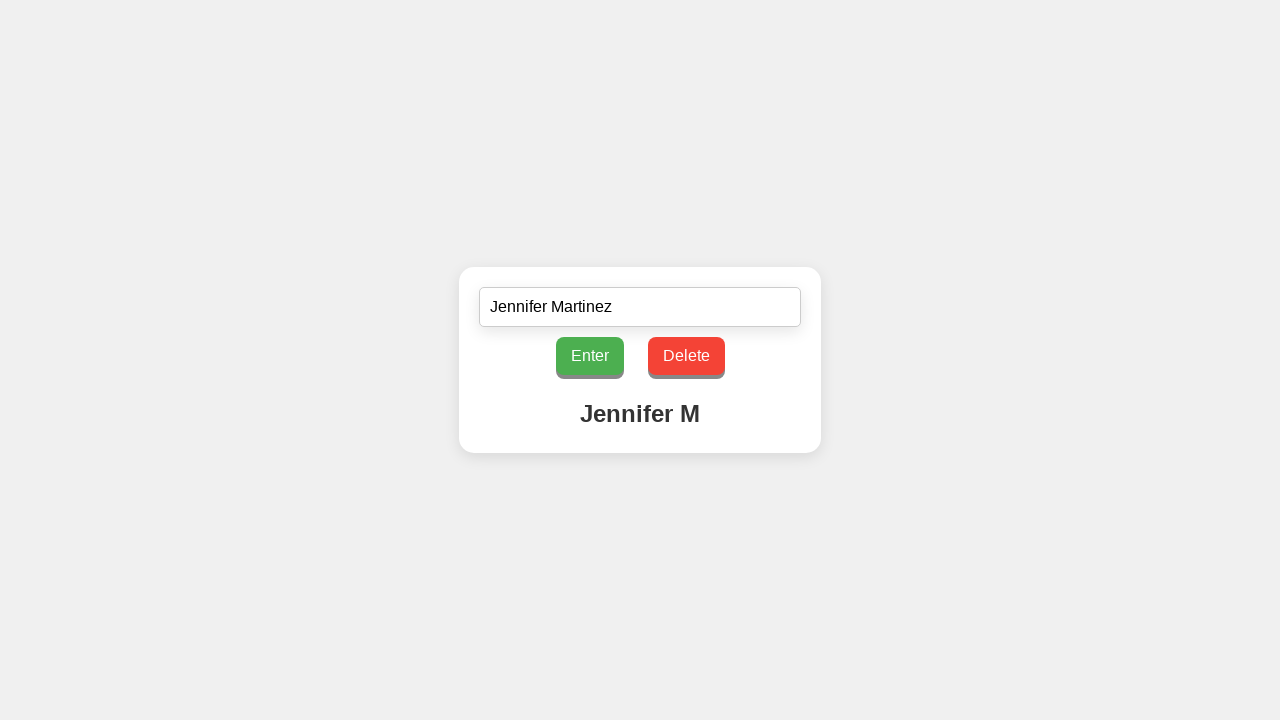

Clicked delete button to remove character at (686, 356) on #deleteButton
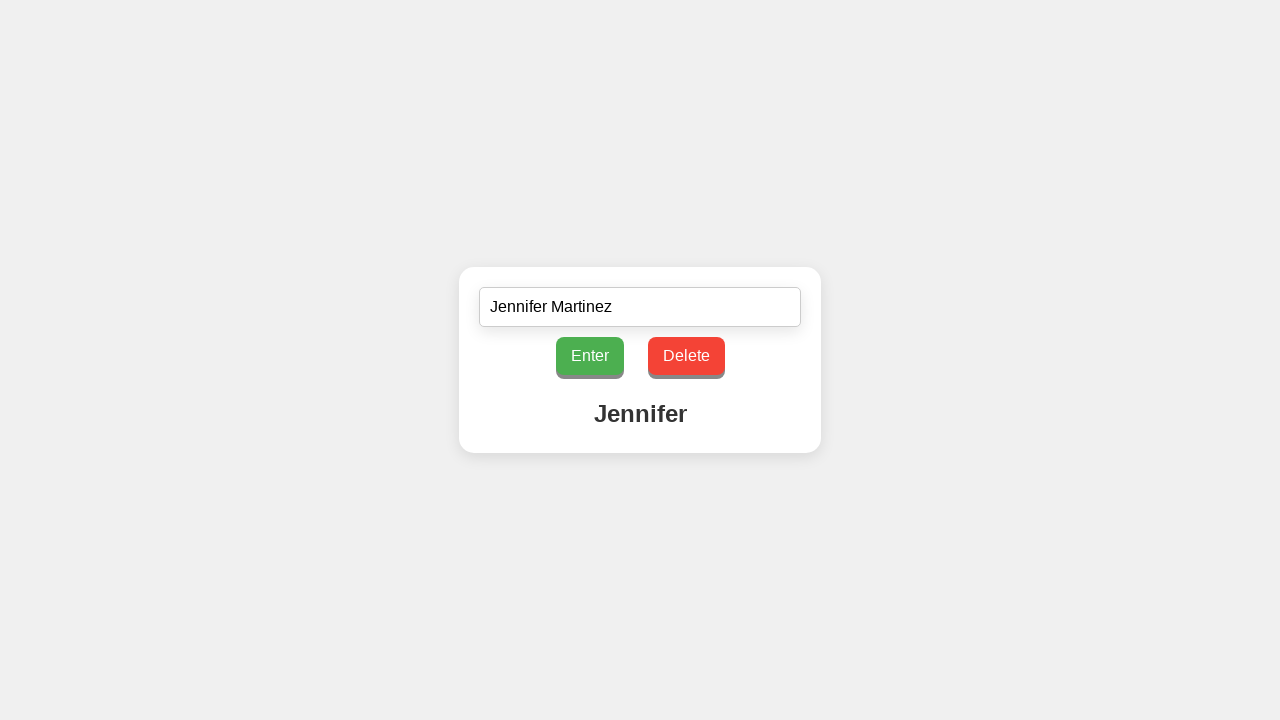

Clicked delete button to remove character at (686, 356) on #deleteButton
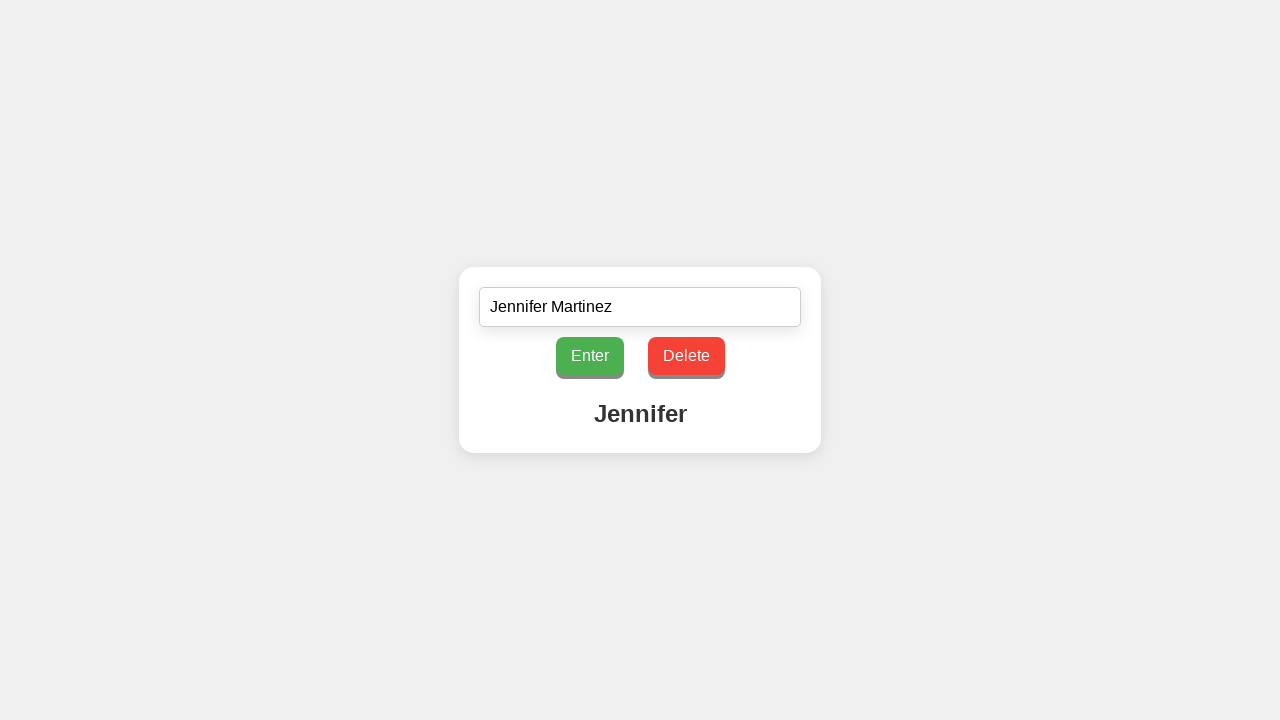

Clicked delete button to remove character at (686, 356) on #deleteButton
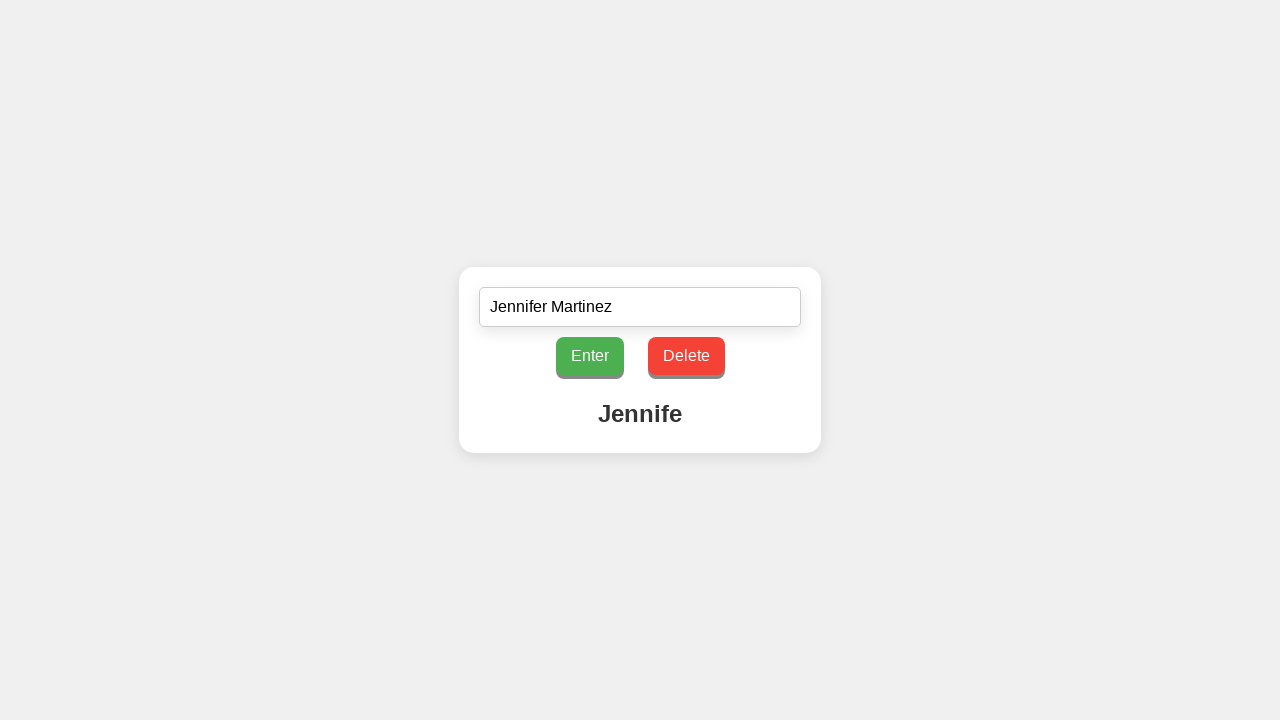

Clicked delete button to remove character at (686, 356) on #deleteButton
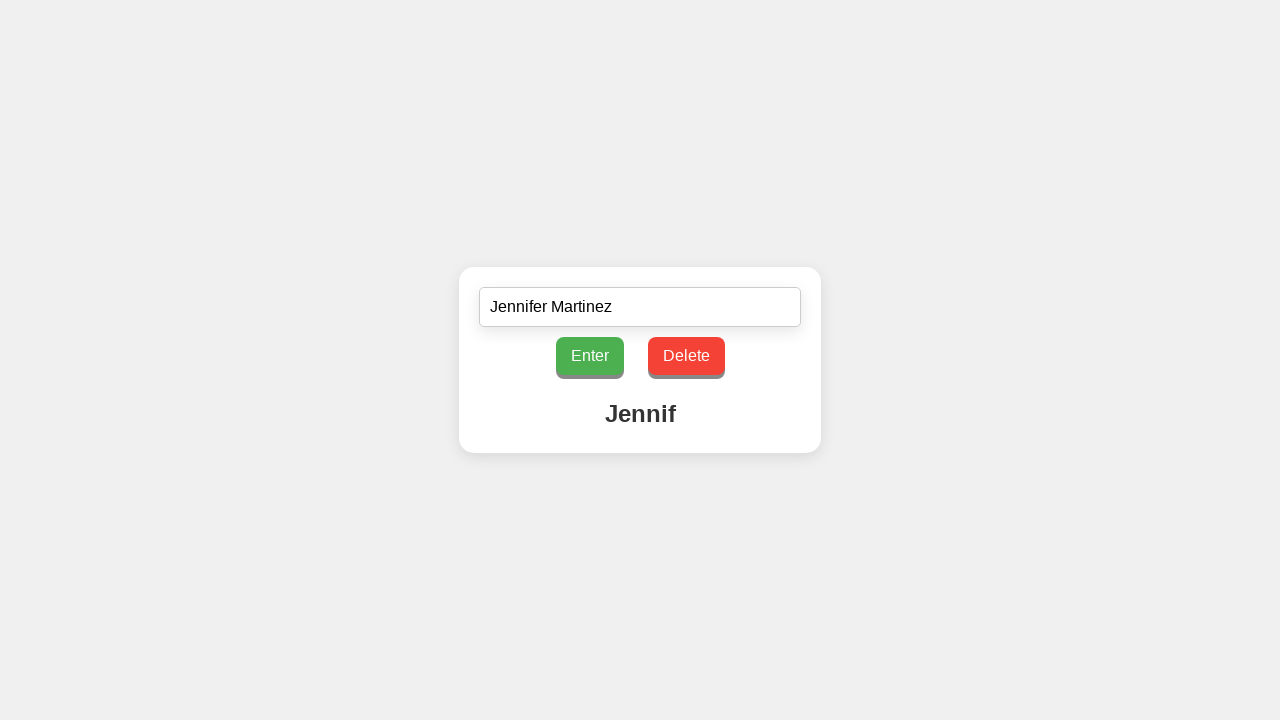

Clicked delete button to remove character at (686, 356) on #deleteButton
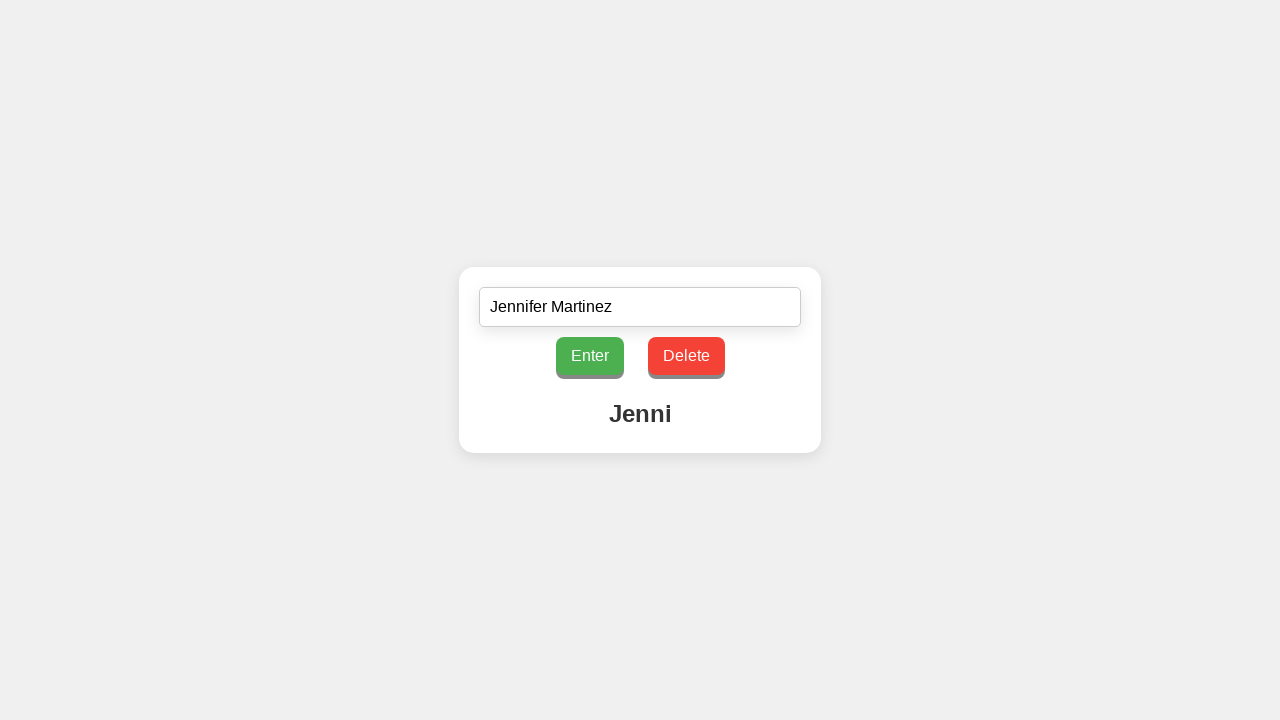

Clicked delete button to remove character at (686, 356) on #deleteButton
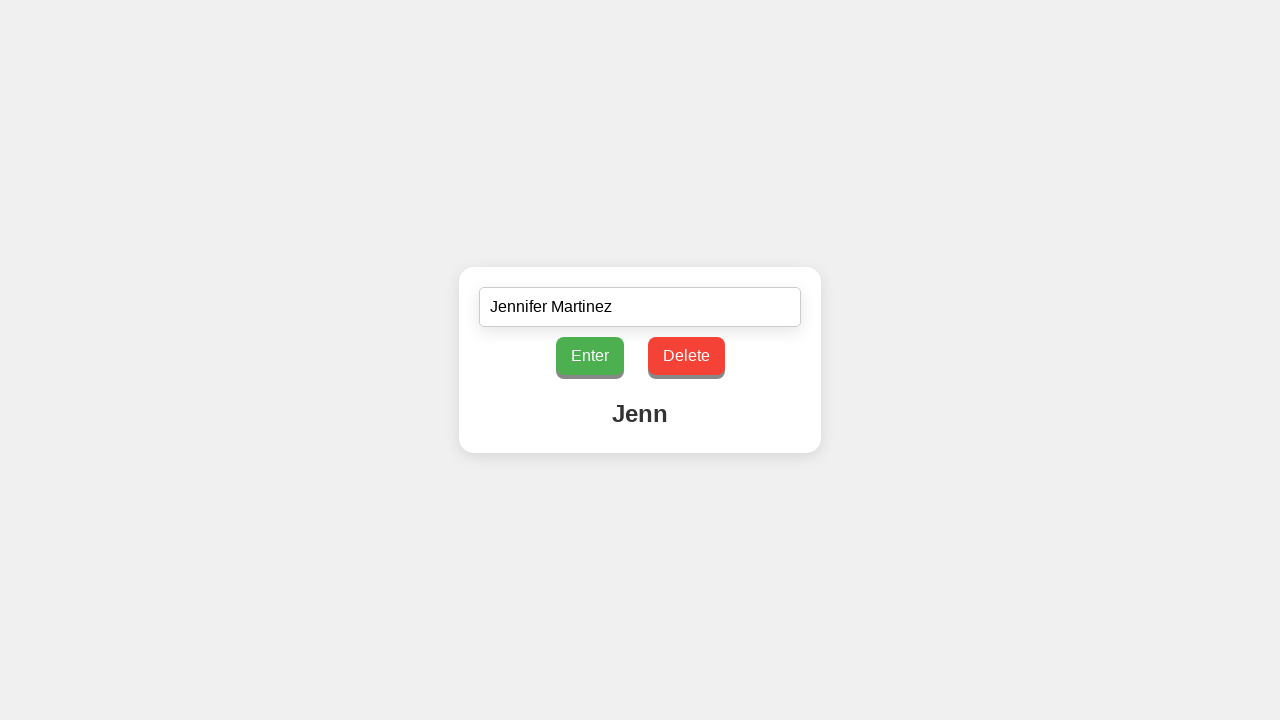

Clicked delete button to remove character at (686, 356) on #deleteButton
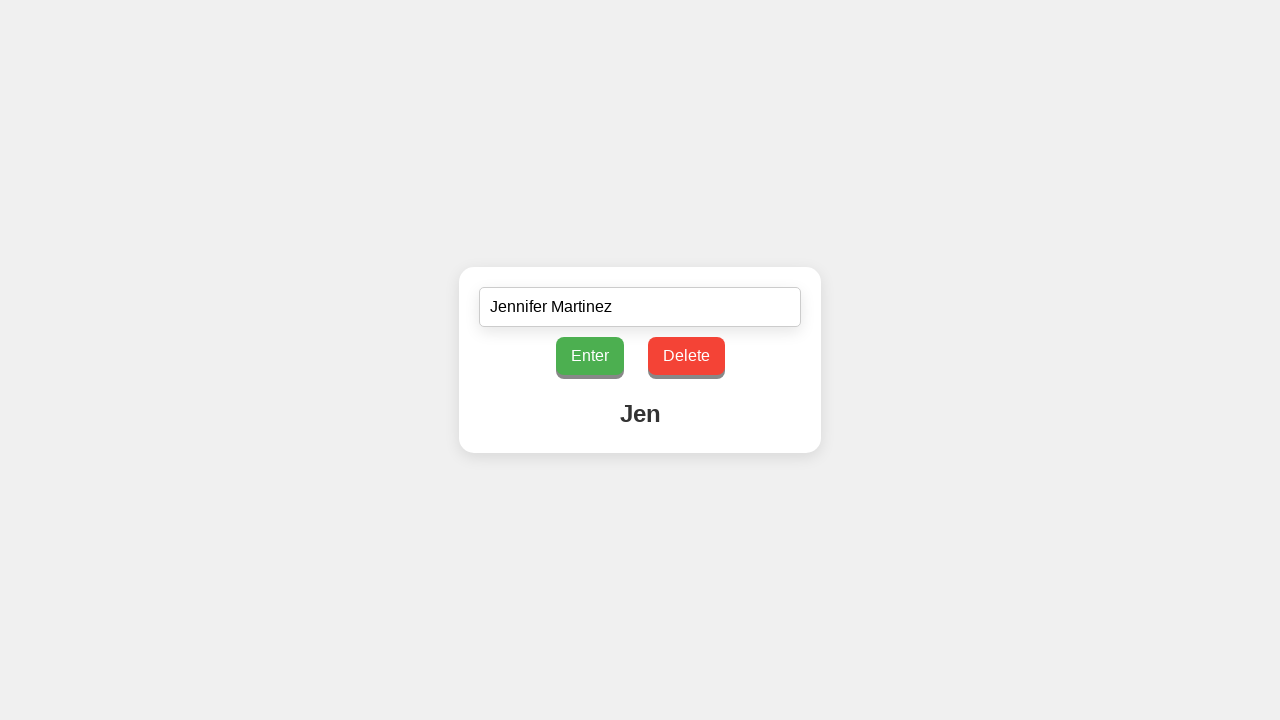

Clicked delete button to remove character at (686, 356) on #deleteButton
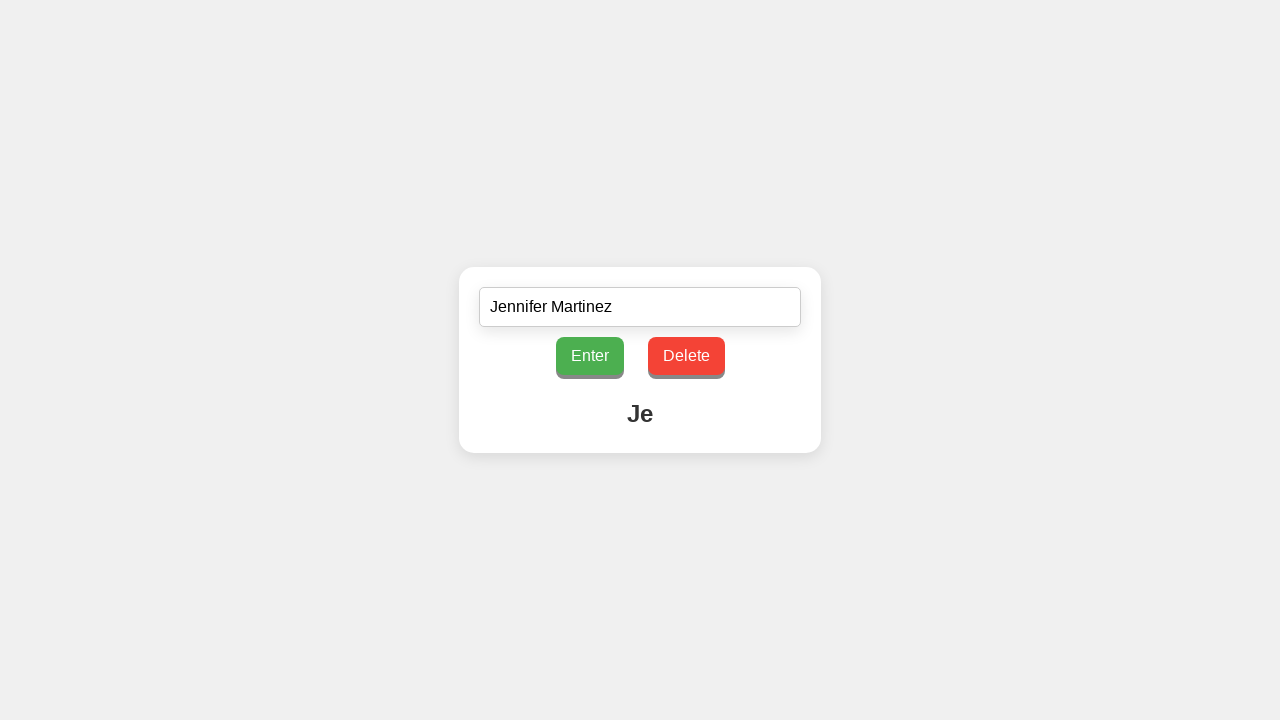

Clicked delete button to remove character at (686, 356) on #deleteButton
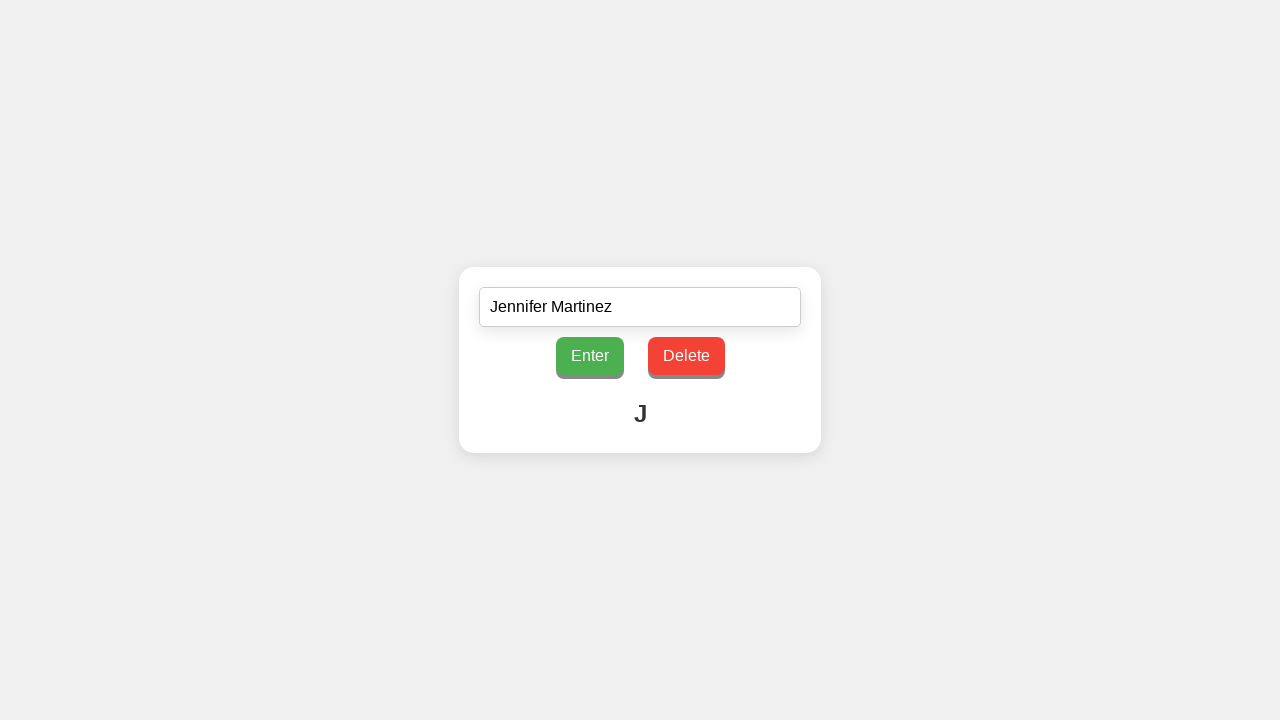

Clicked delete button to remove character at (686, 356) on #deleteButton
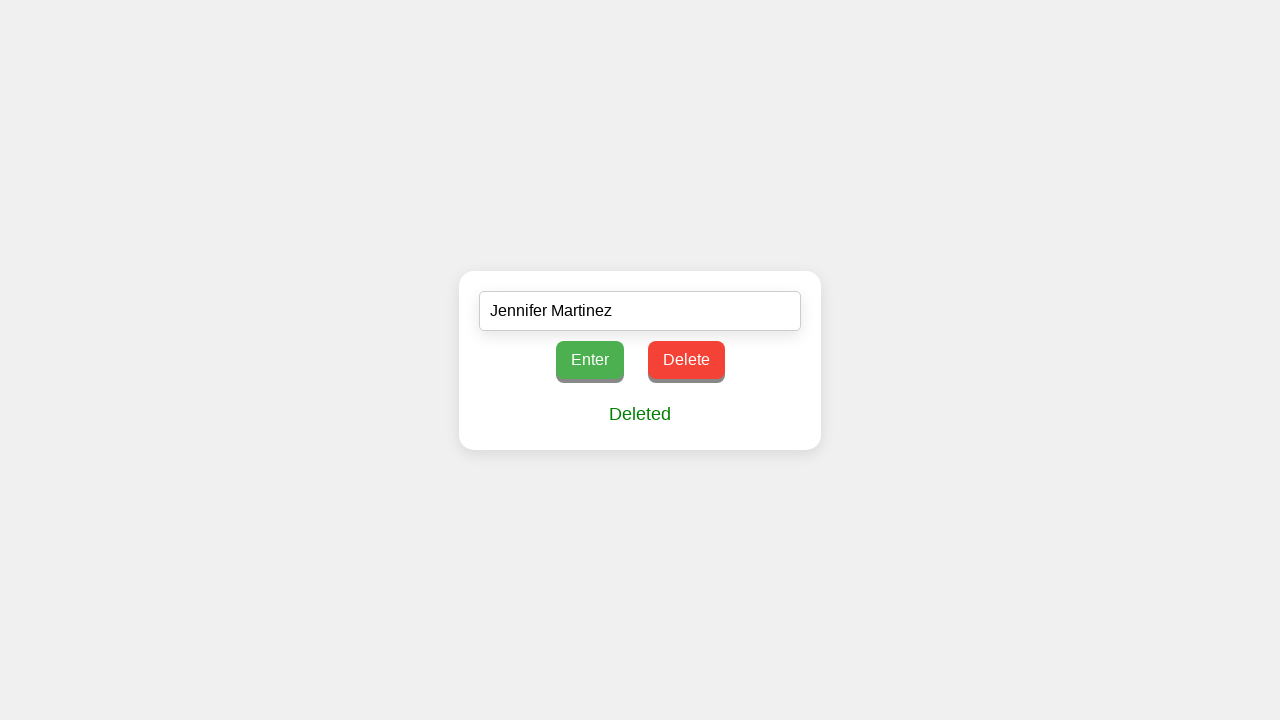

Deleted message is now visible - all characters successfully deleted
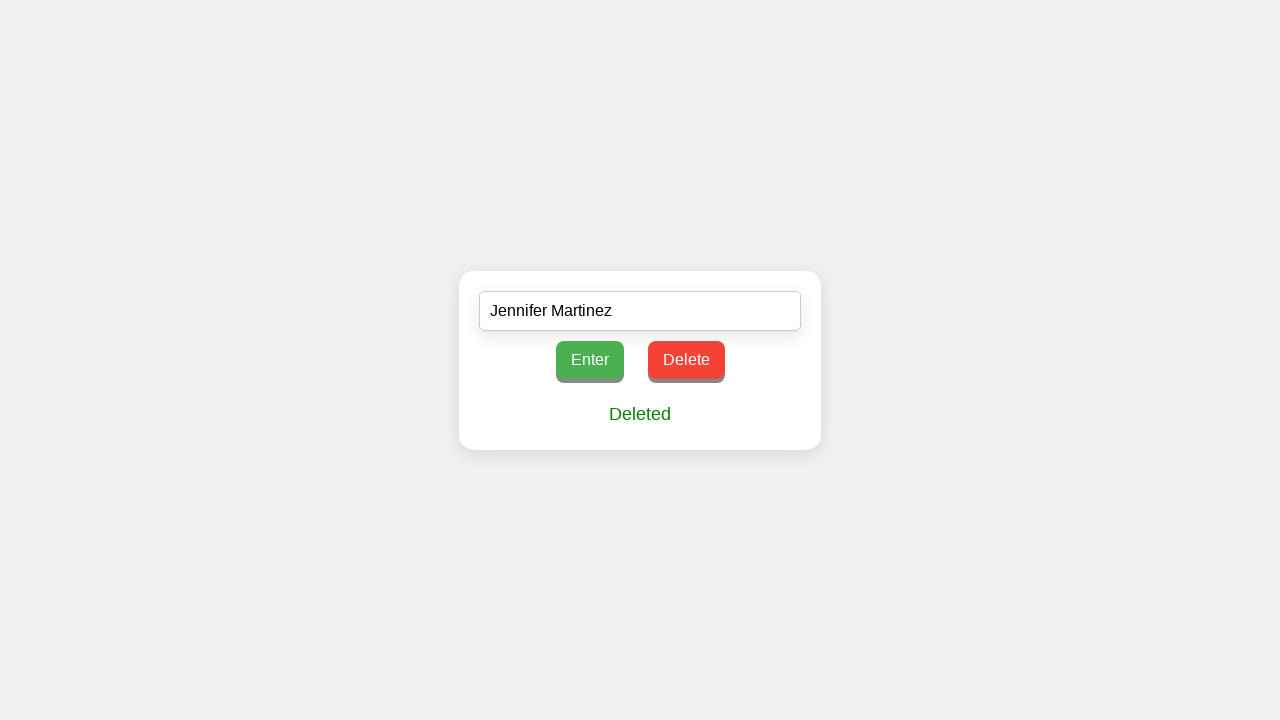

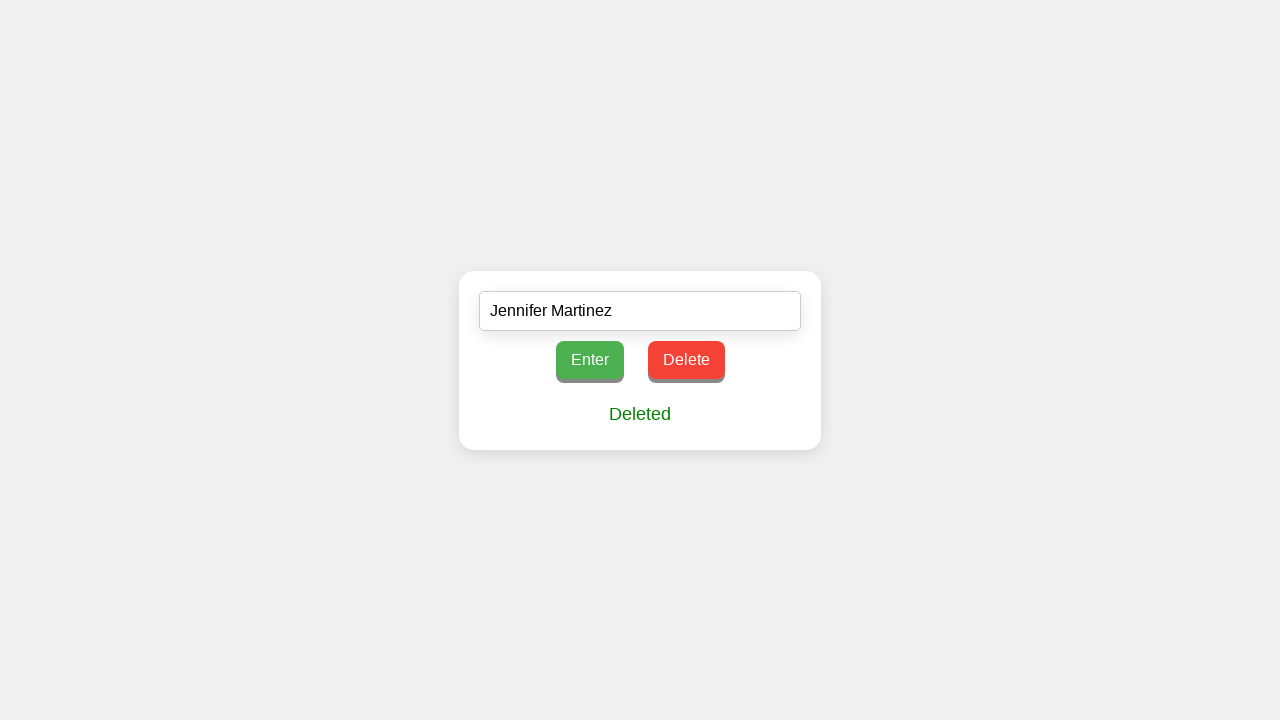